Tests the dynamic click button functionality on the DemoQA elements page by navigating to the Buttons section and clicking the "Click Me" button, then verifying the success message appears.

Starting URL: https://demoqa.com/elements

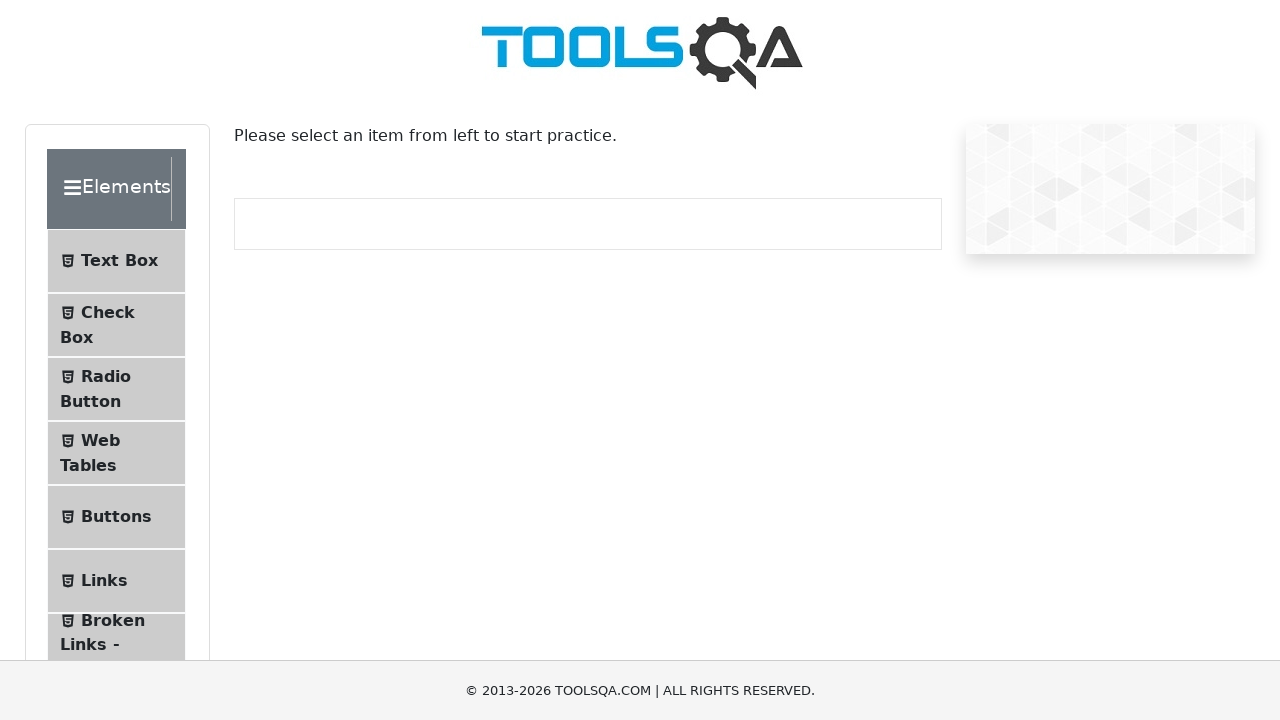

Clicked on the Buttons menu item in the sidebar at (116, 517) on #item-4
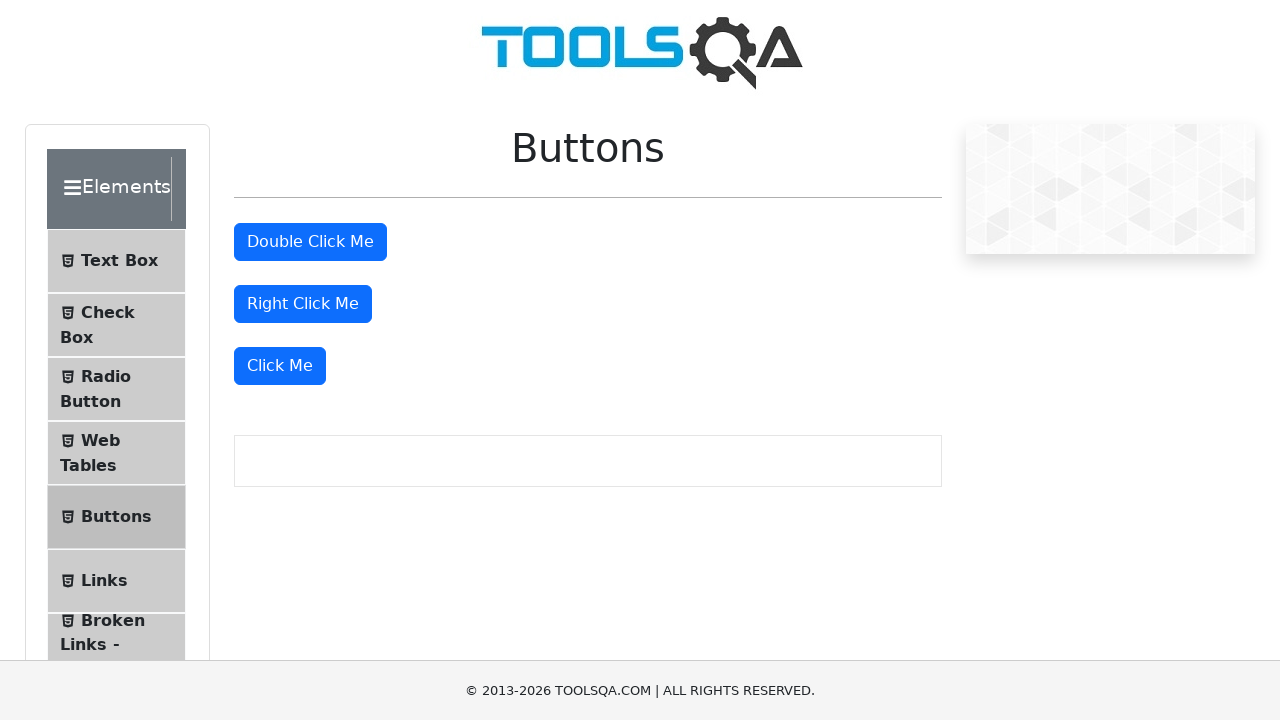

Clicked the 'Click Me' button at (280, 366) on xpath=//button[text()='Click Me']
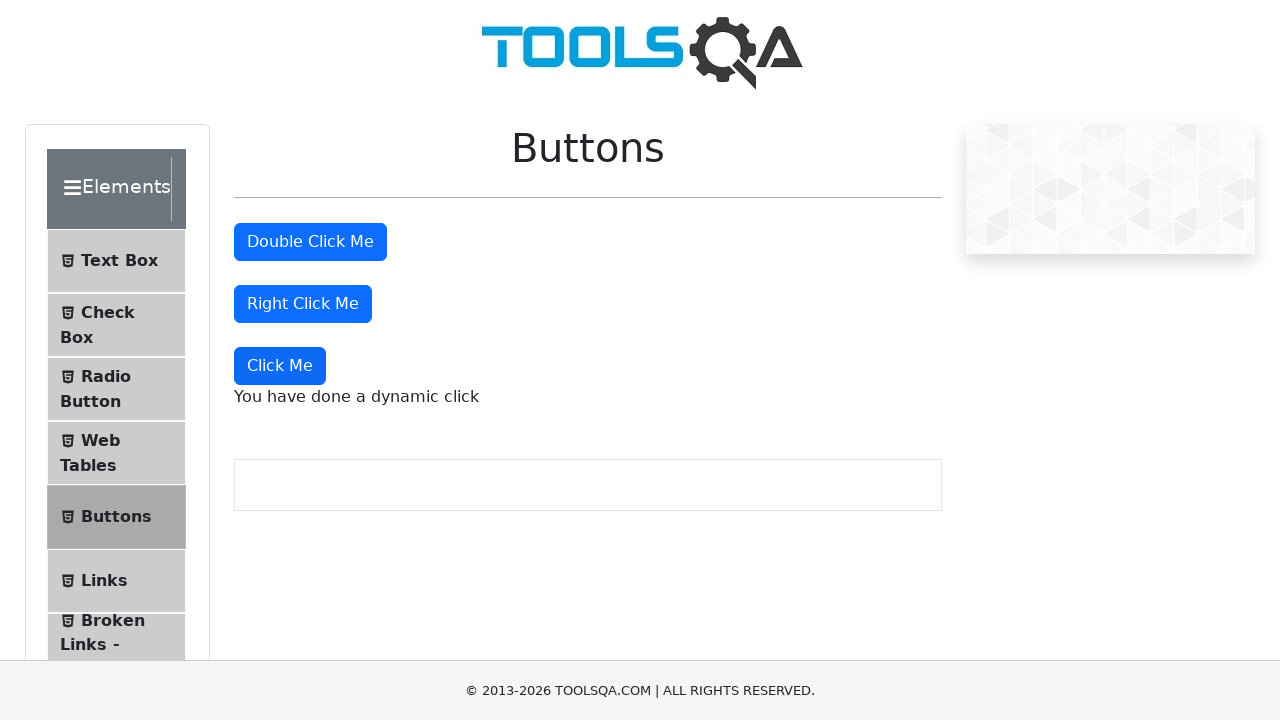

Waited for the dynamic click message to appear
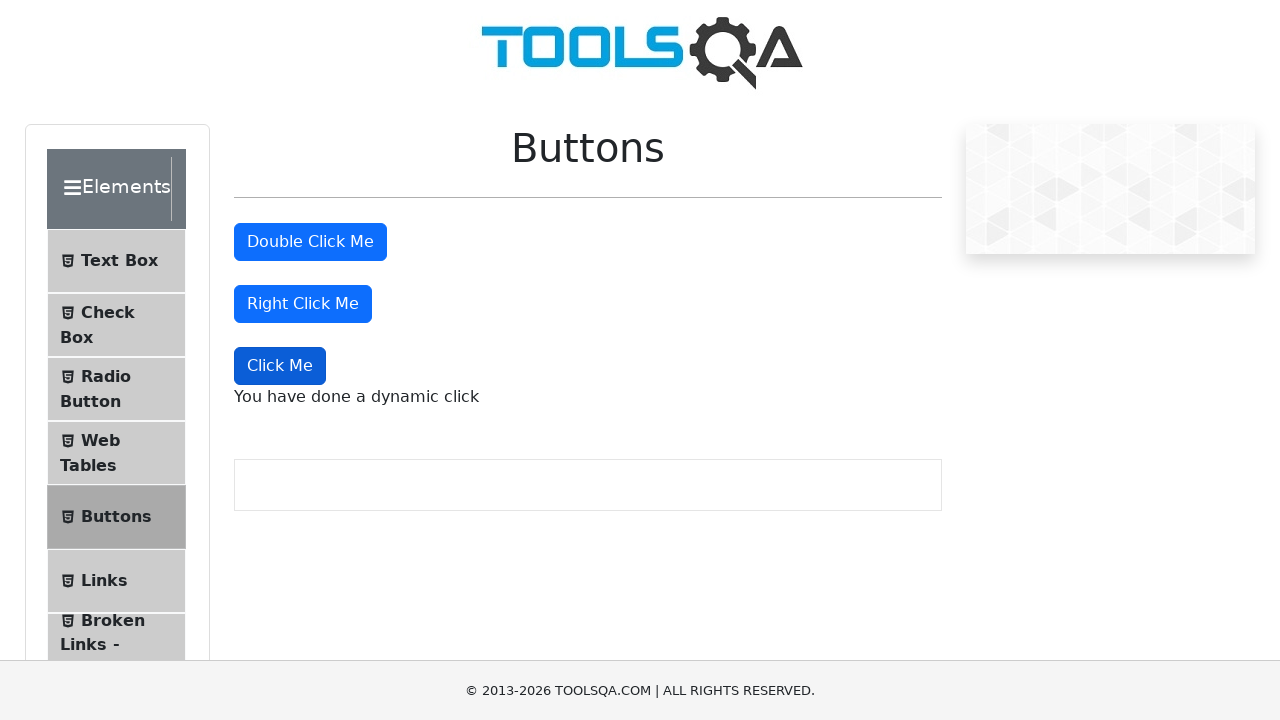

Verified the success message 'You have done a dynamic click' is displayed
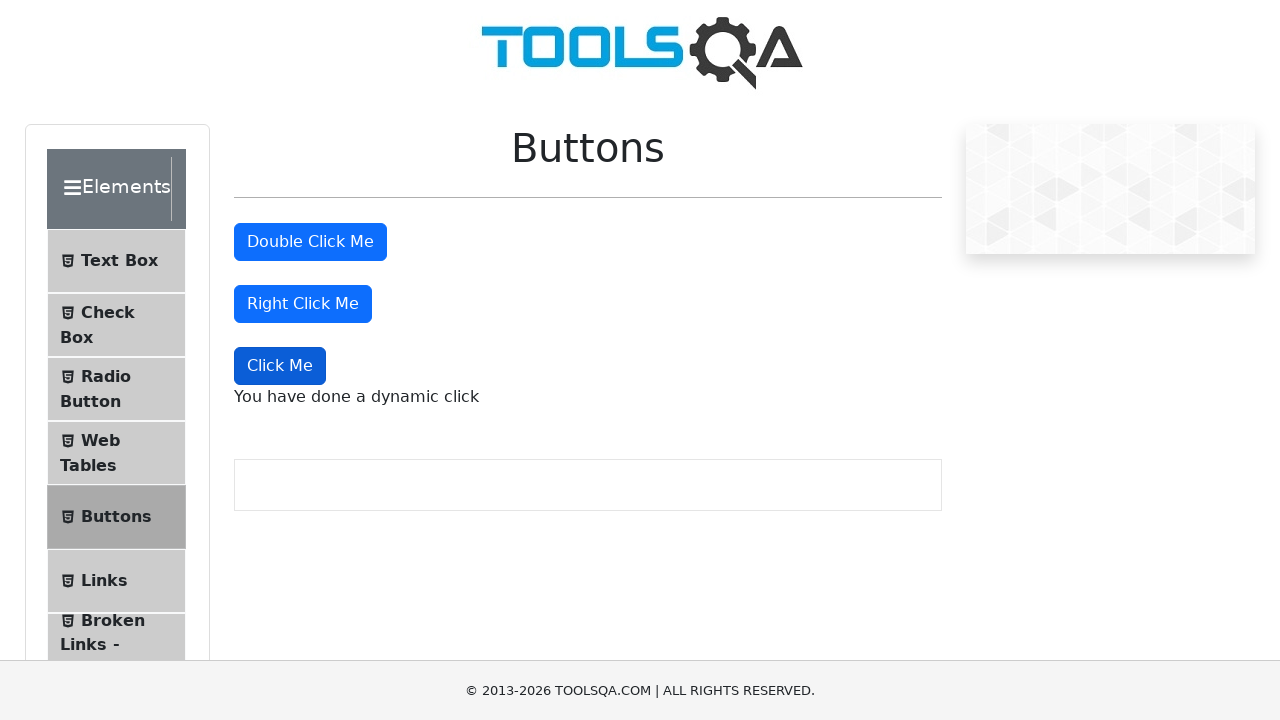

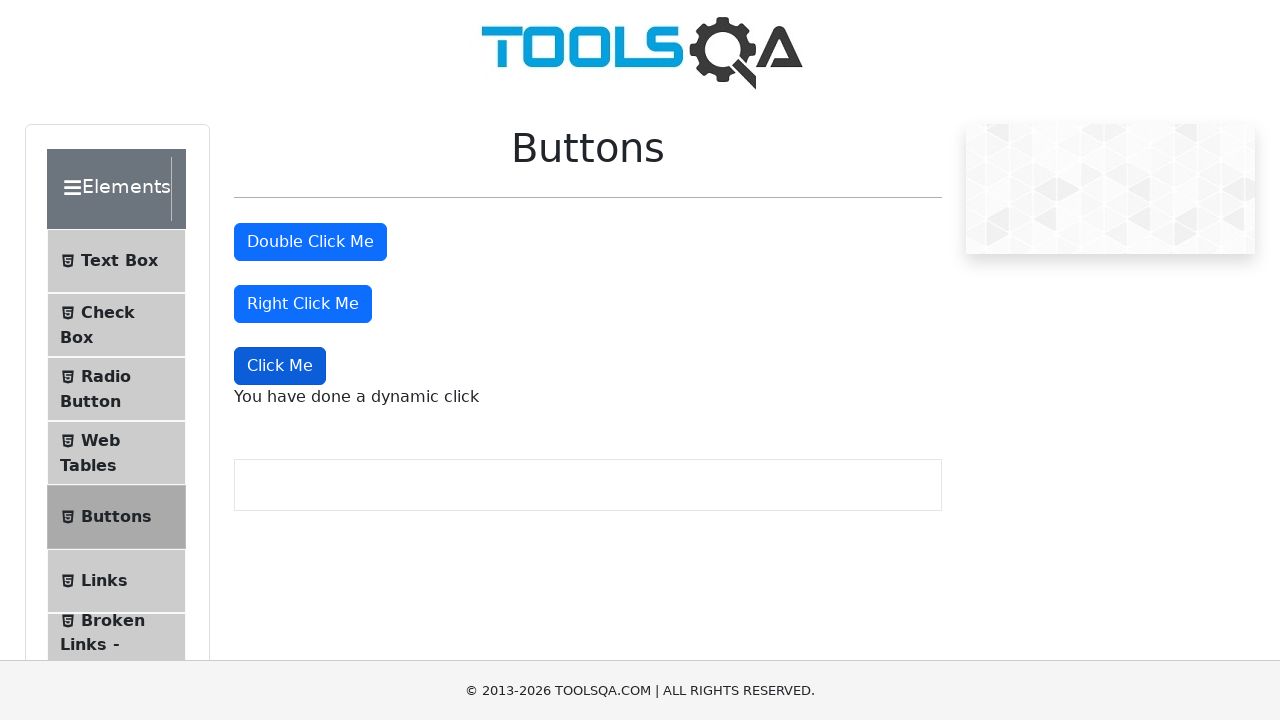